Navigates to the InMoov website and clicks on the Blog link to navigate to the blog section.

Starting URL: http://inmoov.fr

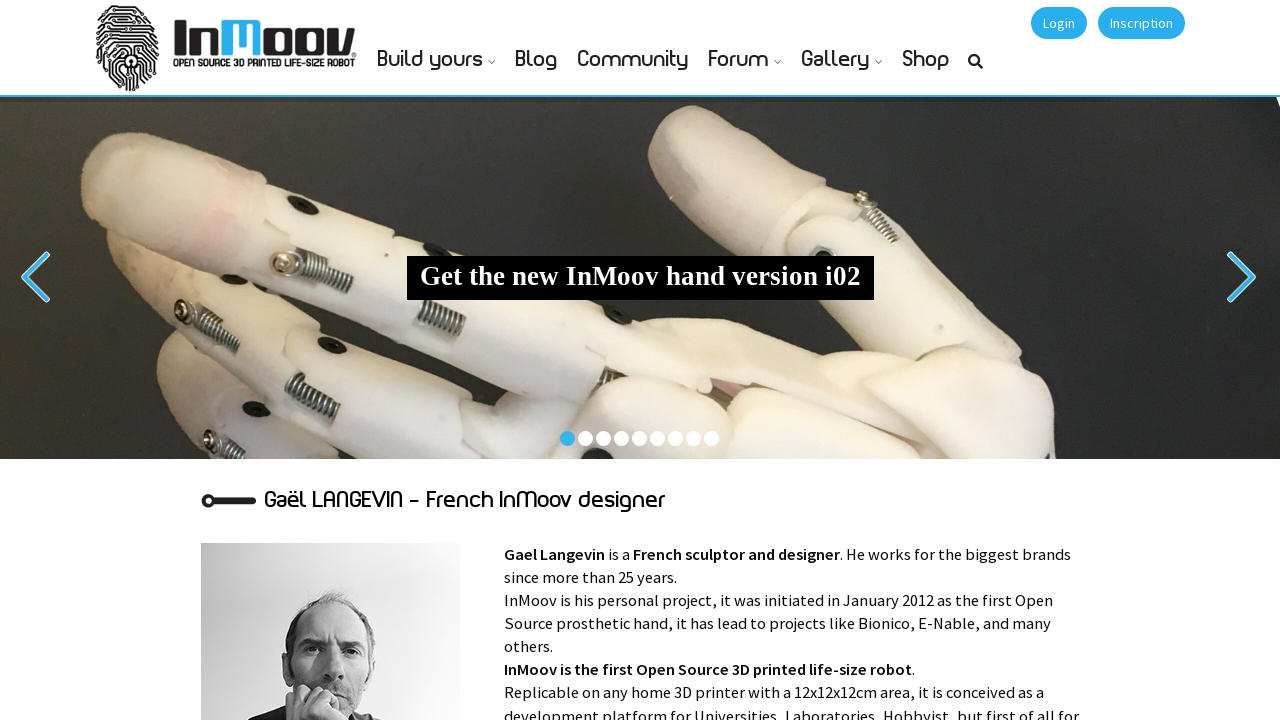

Navigated to InMoov website at http://inmoov.fr
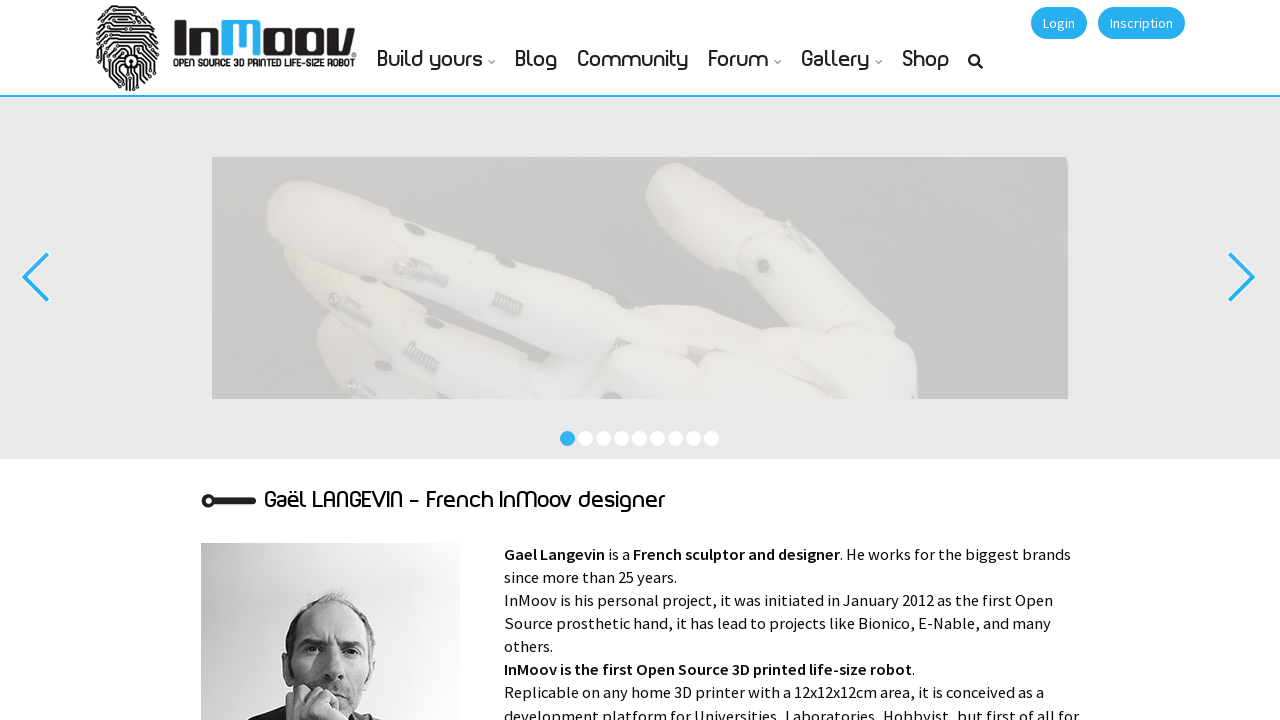

Clicked on the Blog link at (536, 60) on a:text('Blog')
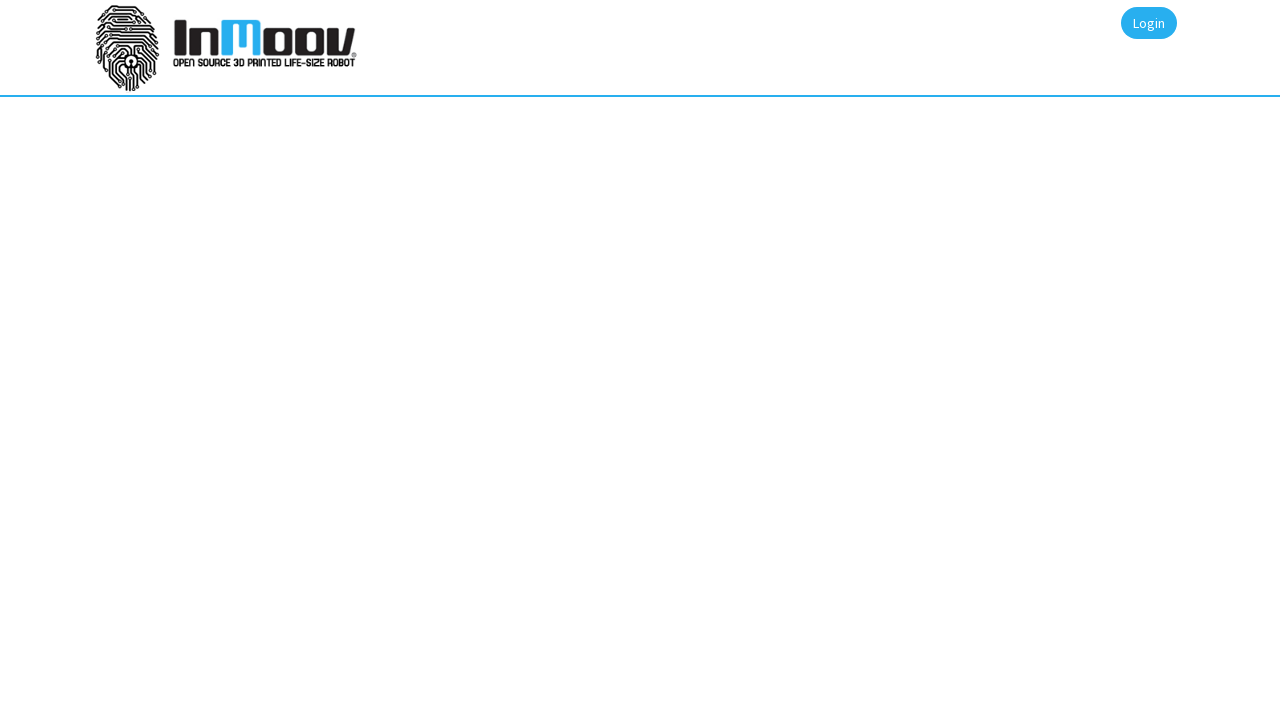

Blog page loaded successfully
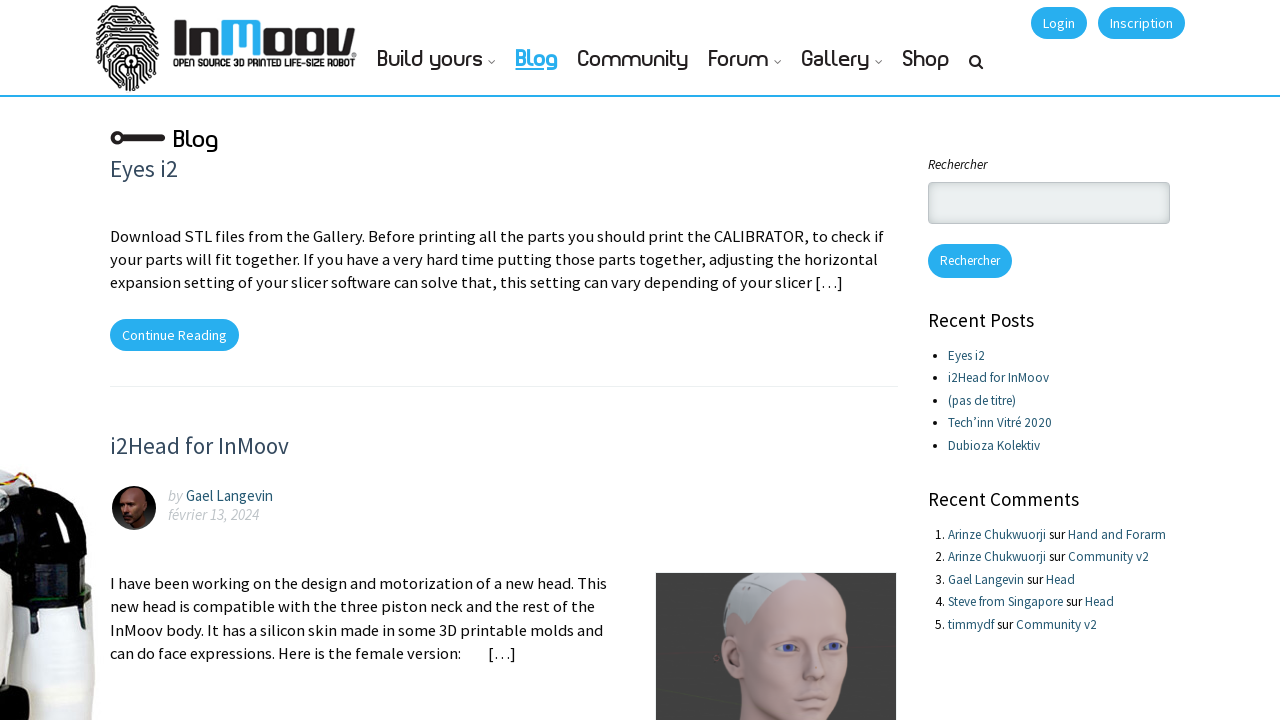

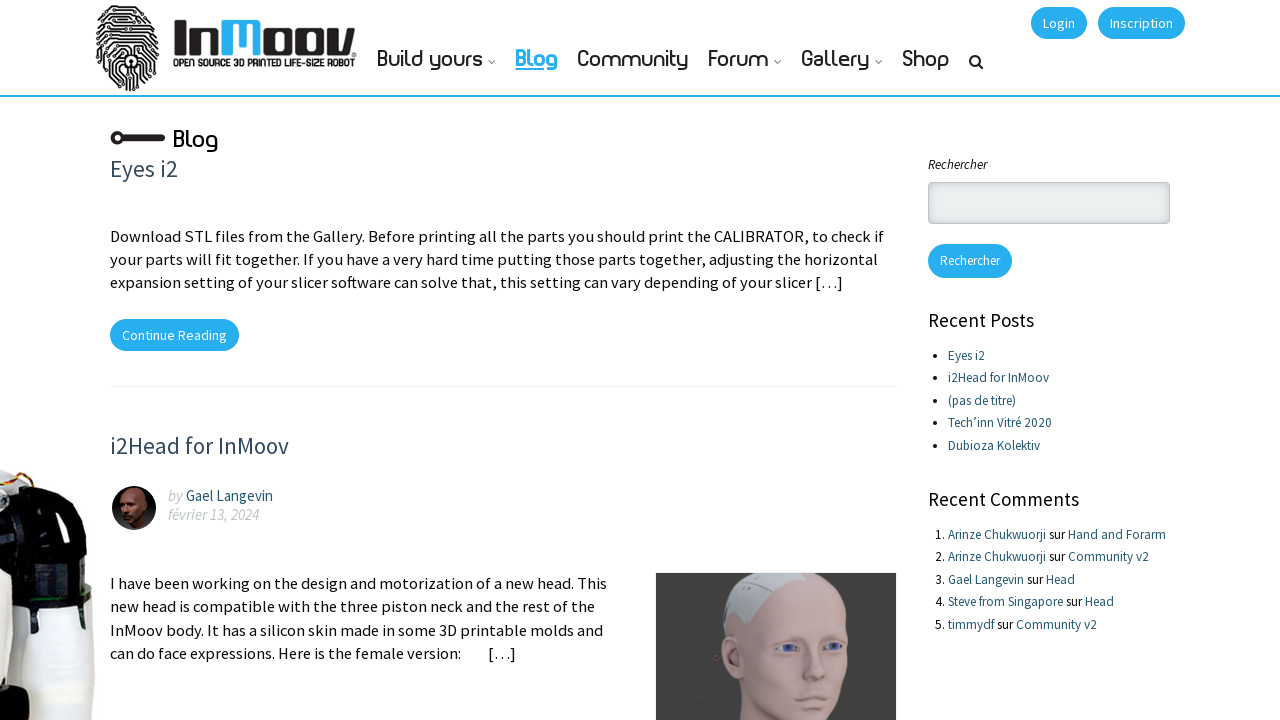